Tests drag and drop functionality on jQuery UI demo page by dragging an element and dropping it onto a target area

Starting URL: https://jqueryui.com/droppable/

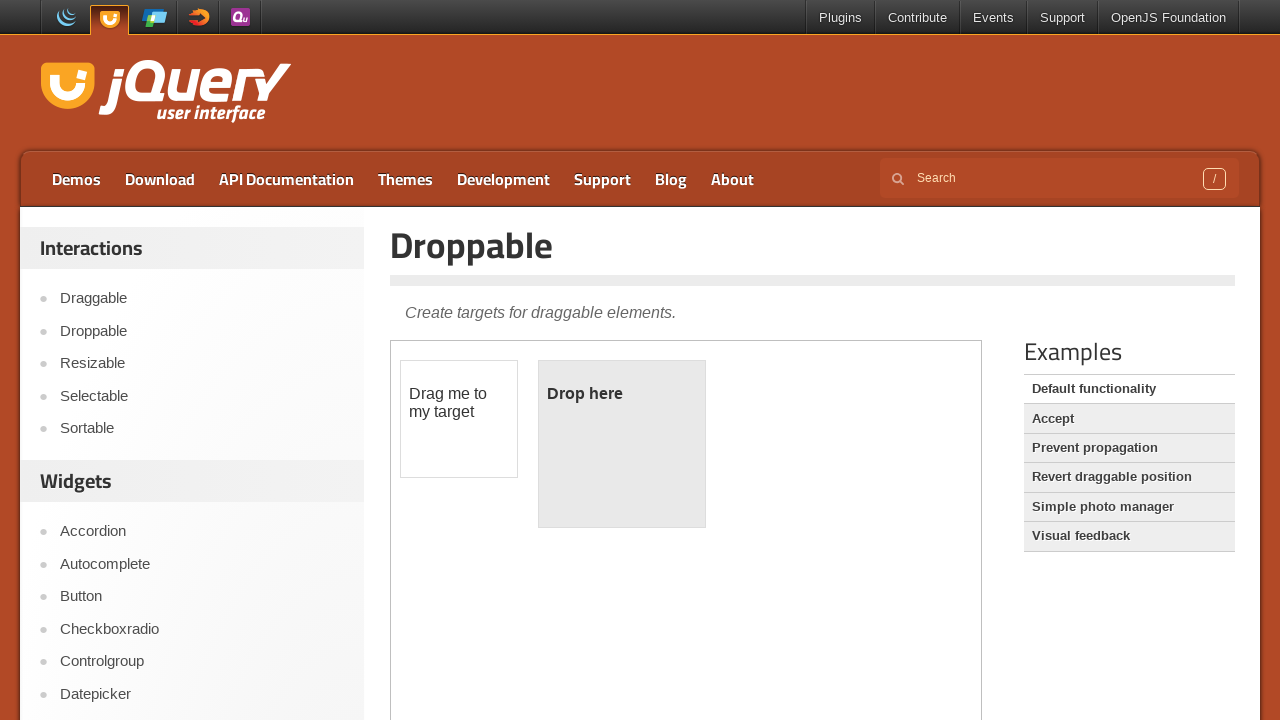

Located the iframe containing the drag and drop demo
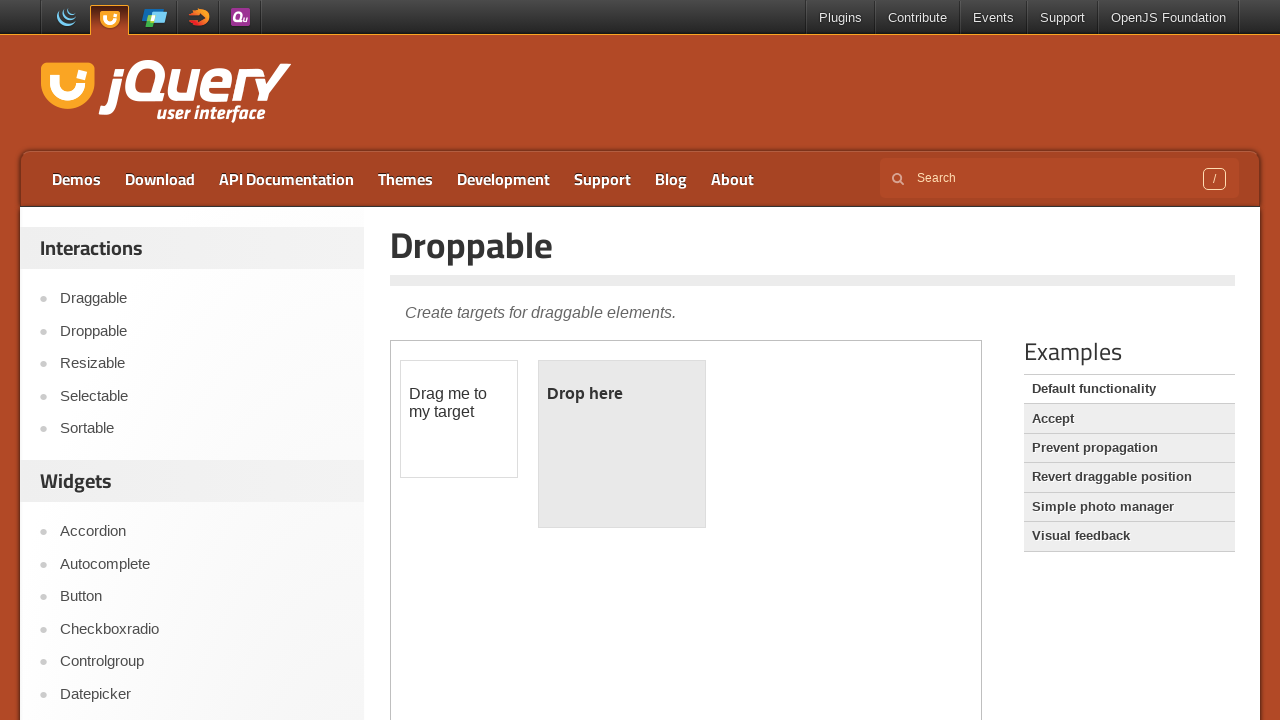

Located the draggable element
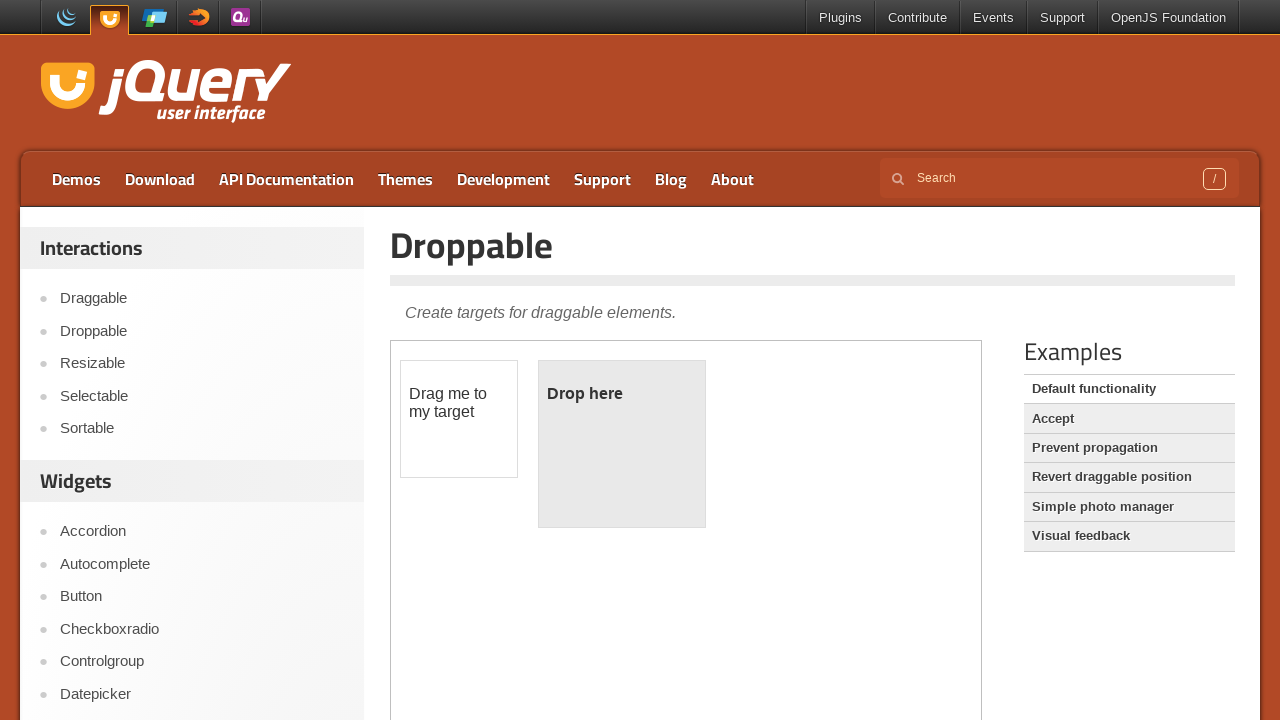

Located the droppable target area
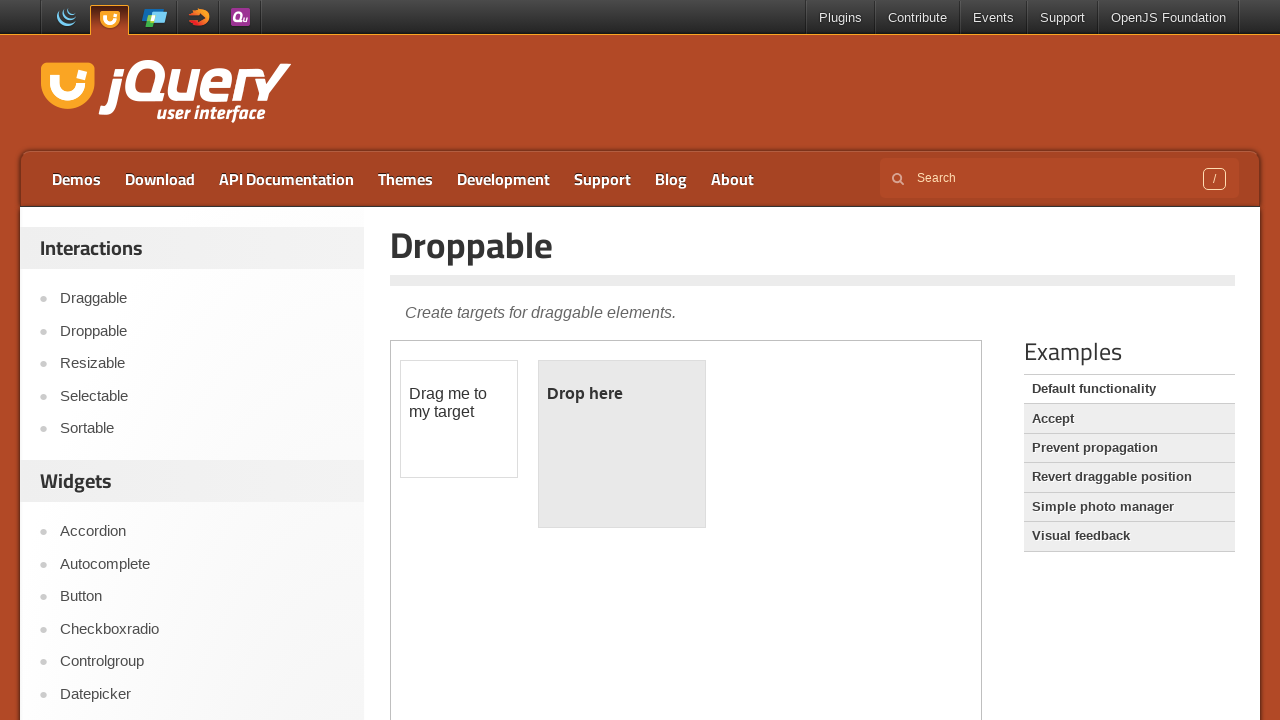

Dragged the element onto the drop target at (622, 444)
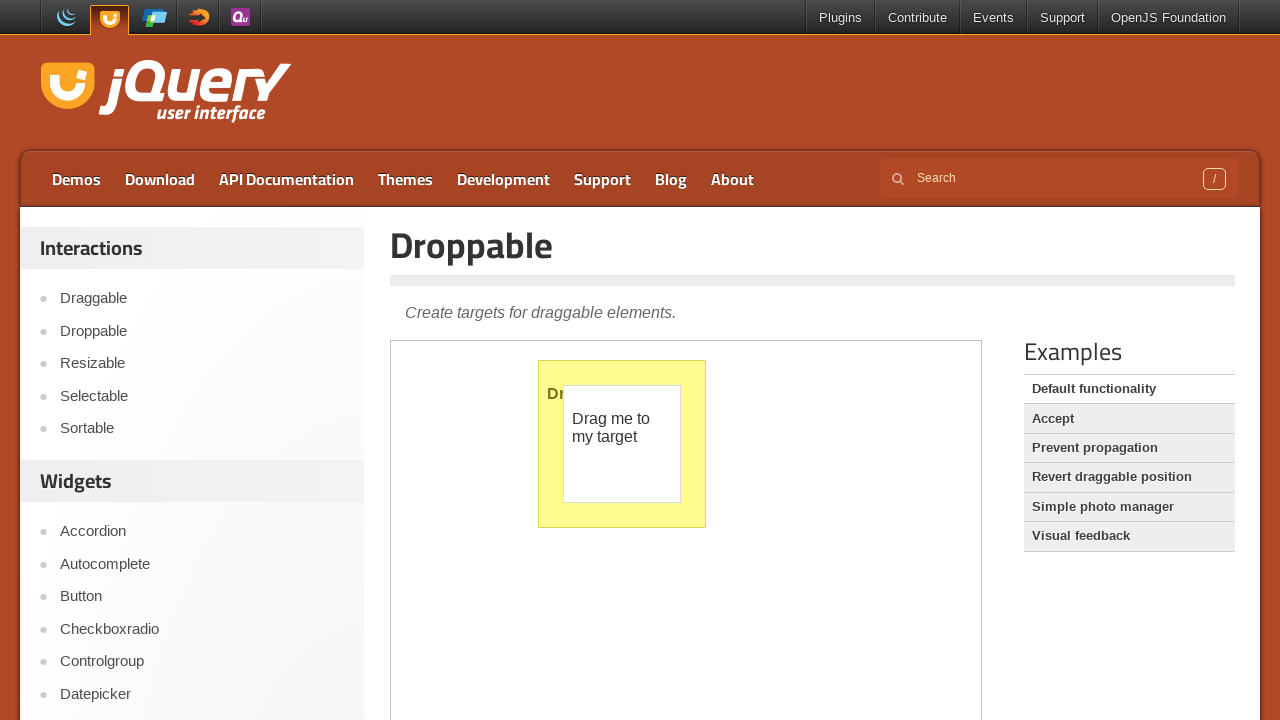

Waited for drag and drop animation to complete
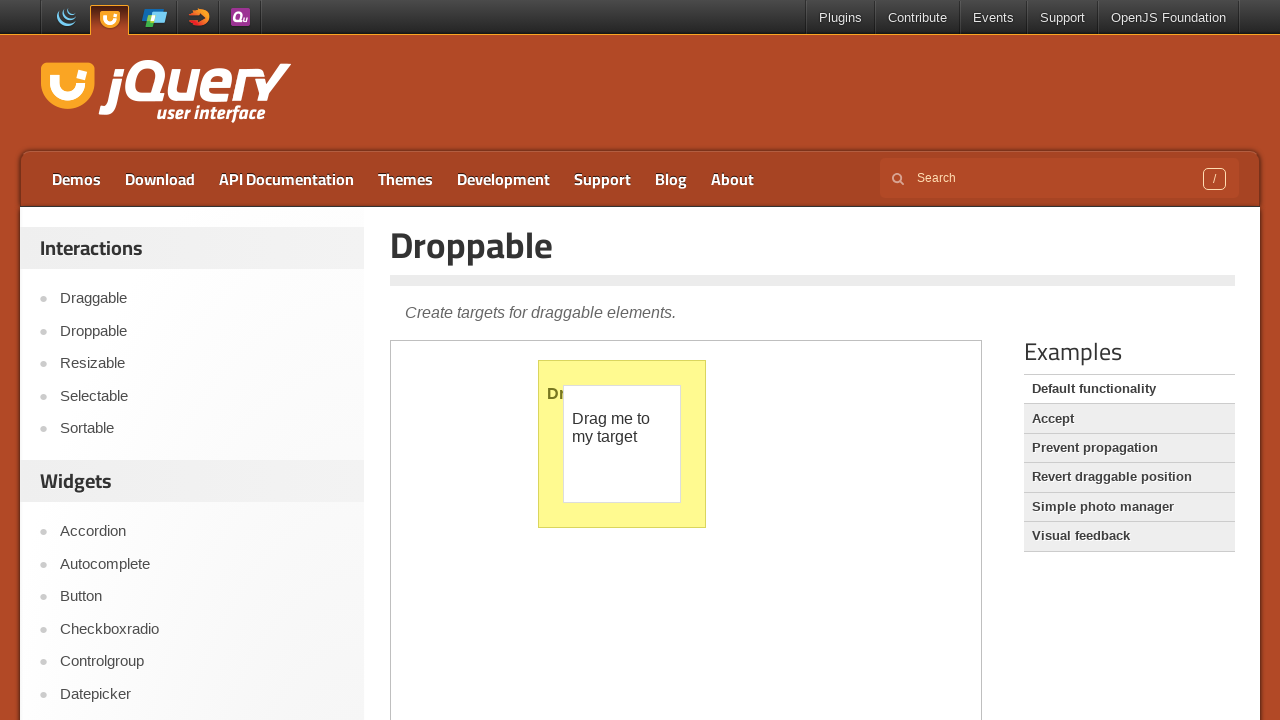

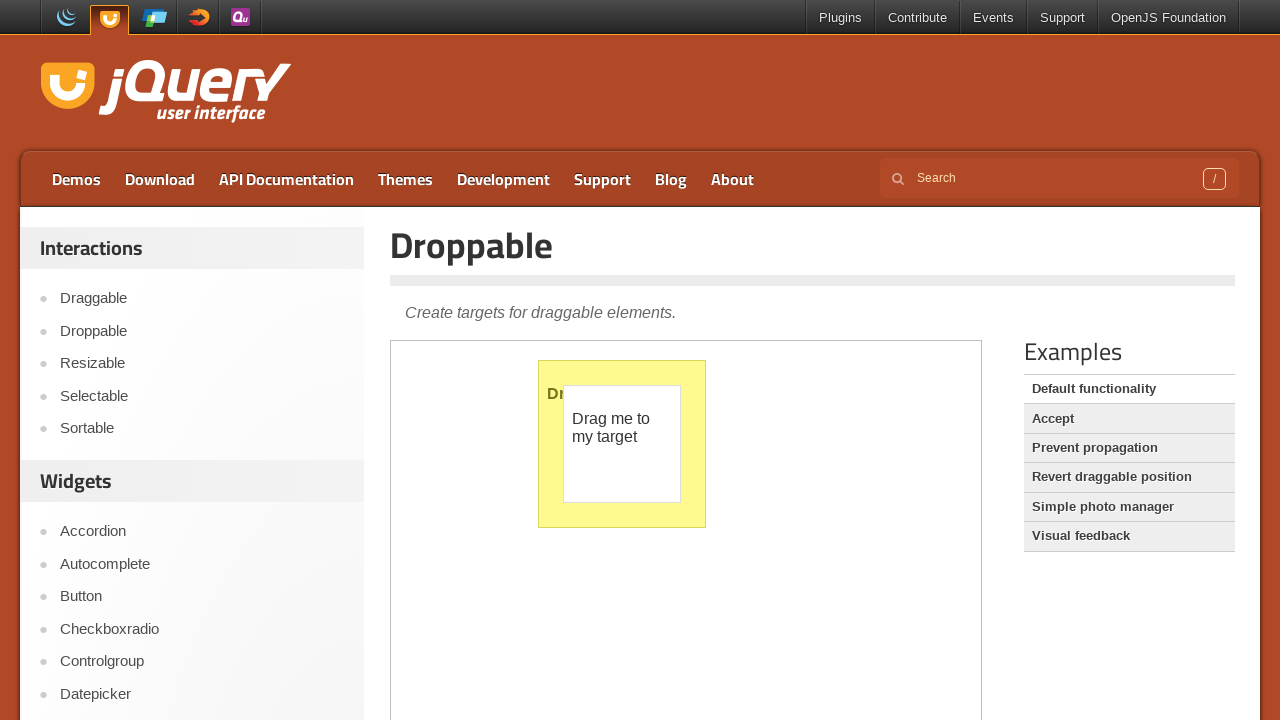